Tests handling of disabled form elements by clicking on the Disabled option and using JavaScript to fill a disabled input field

Starting URL: https://demoapps.qspiders.com/ui?scenario=1

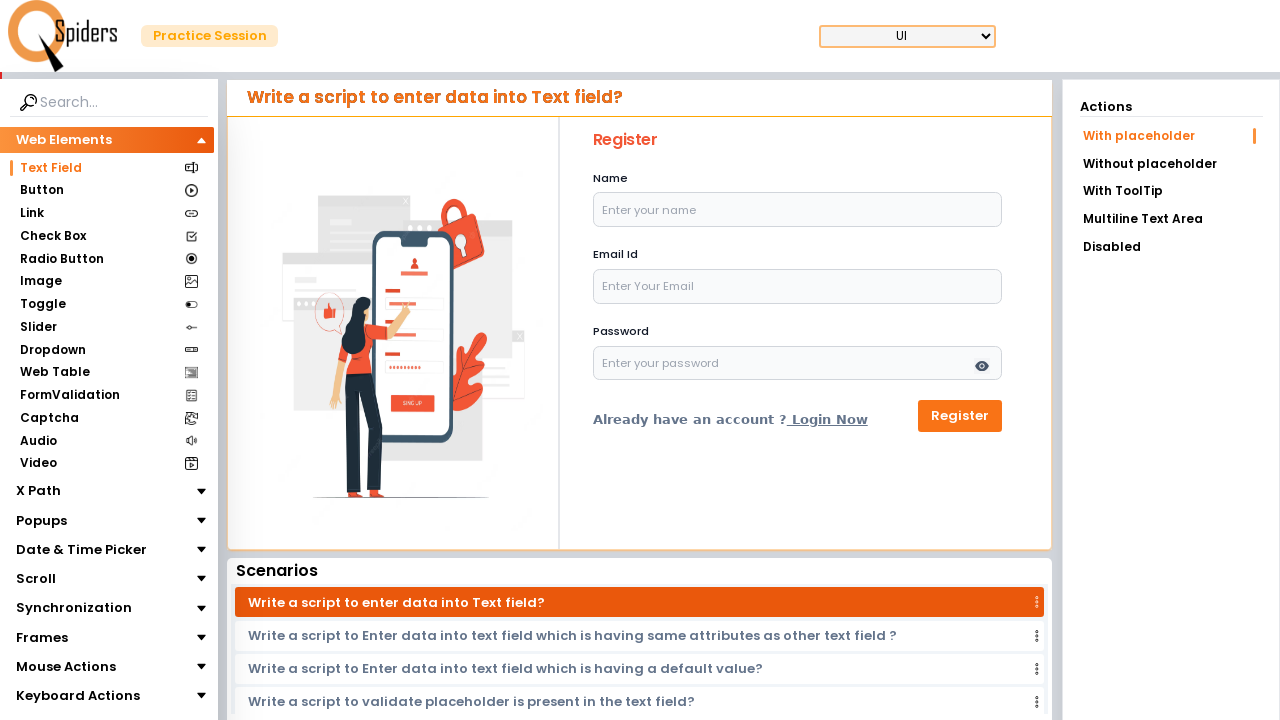

Clicked on the 'Disabled' option at (1171, 247) on xpath=//li[text()='Disabled']
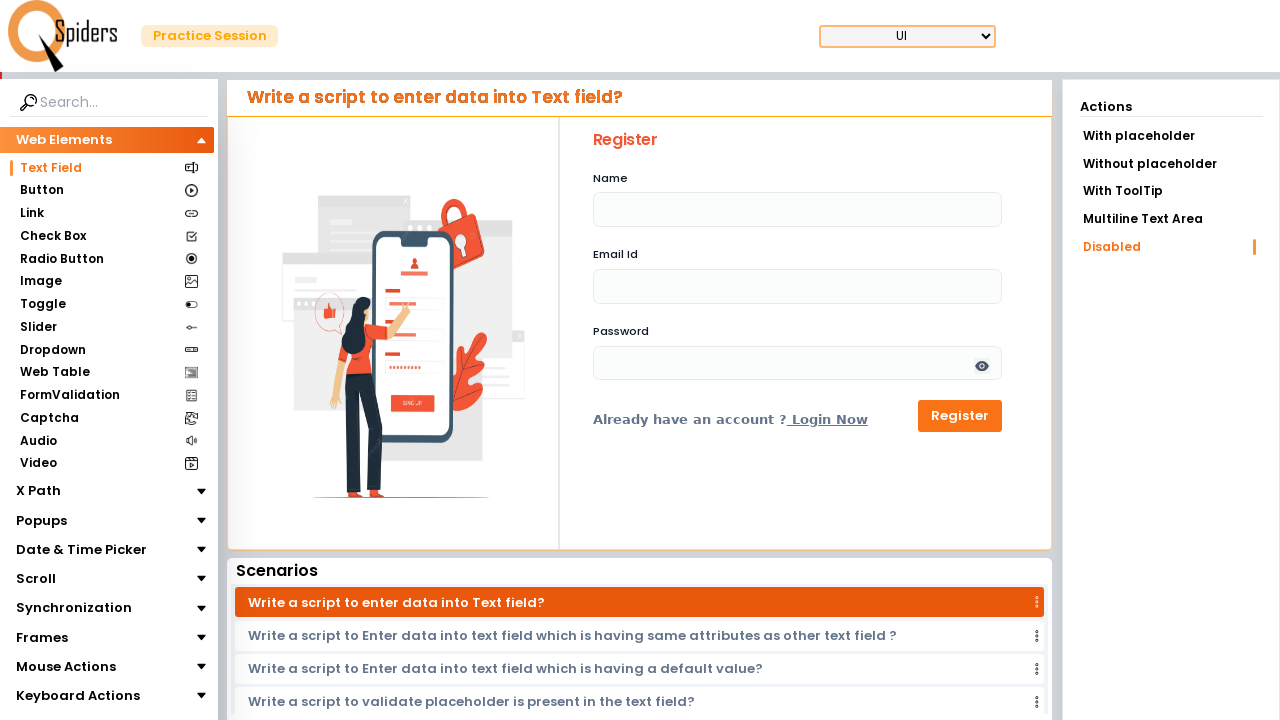

Waited for the form to load
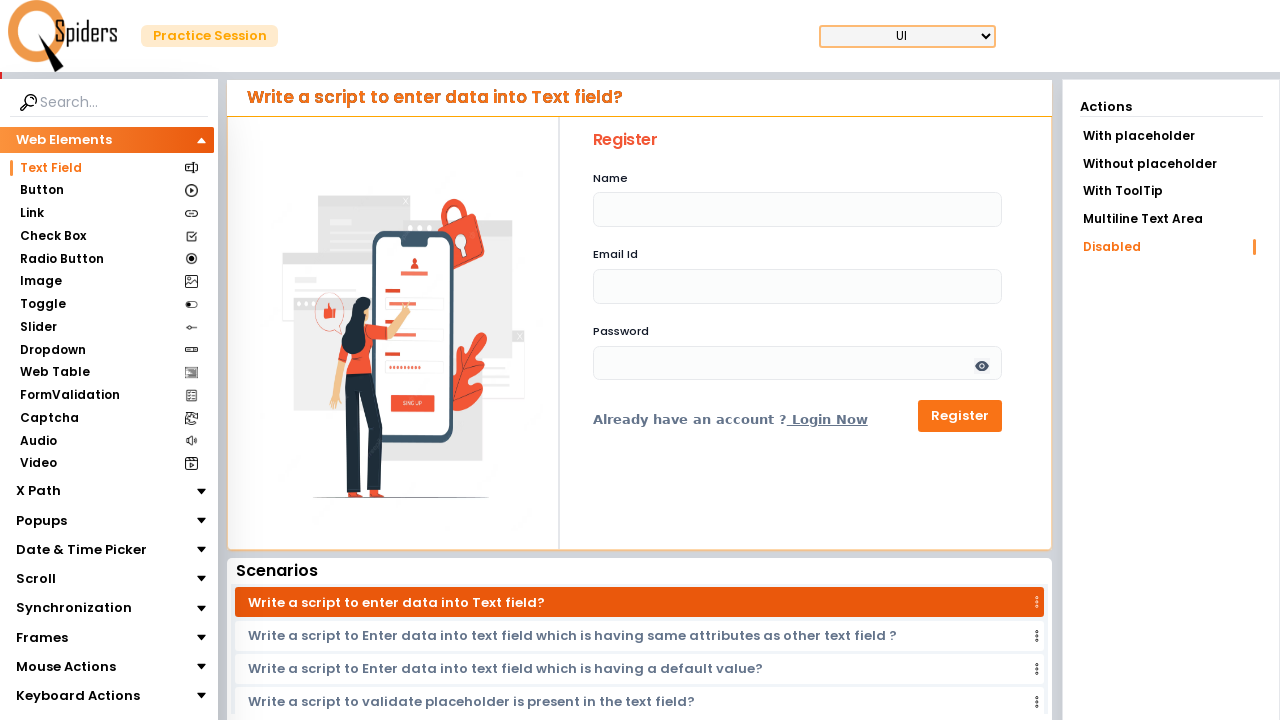

Used JavaScript to fill the disabled input field with 'Aman Singh'
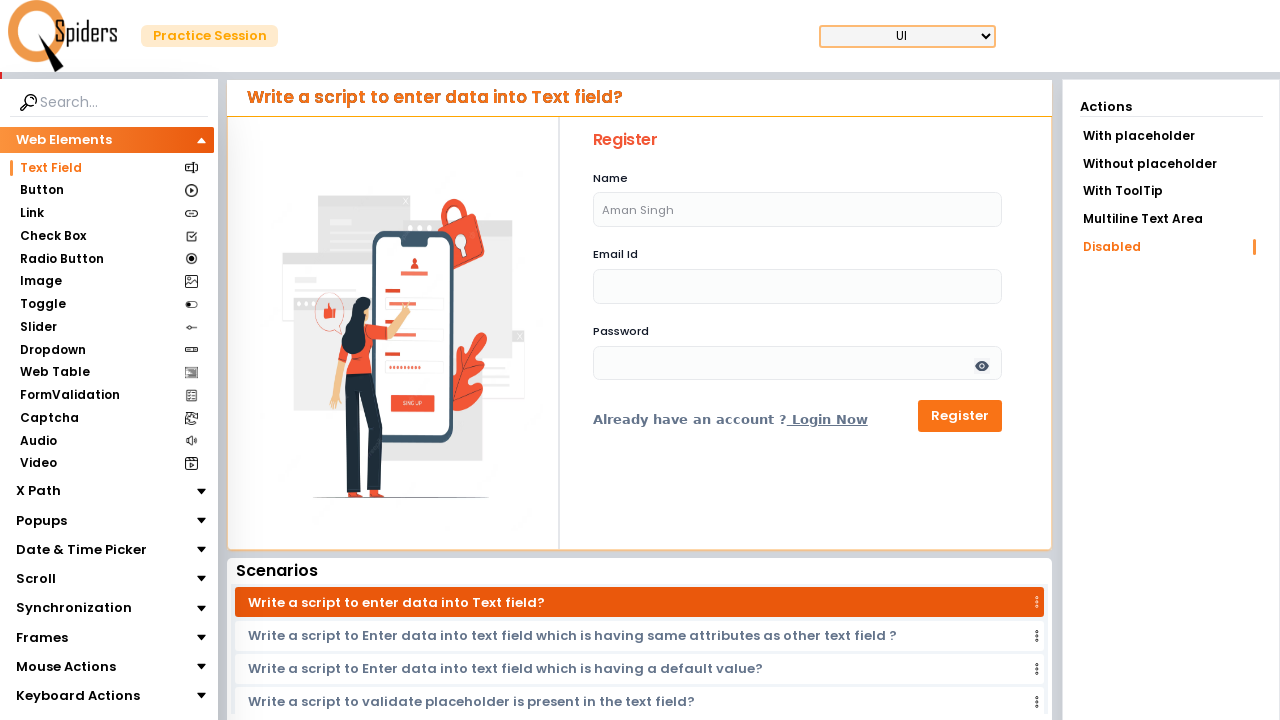

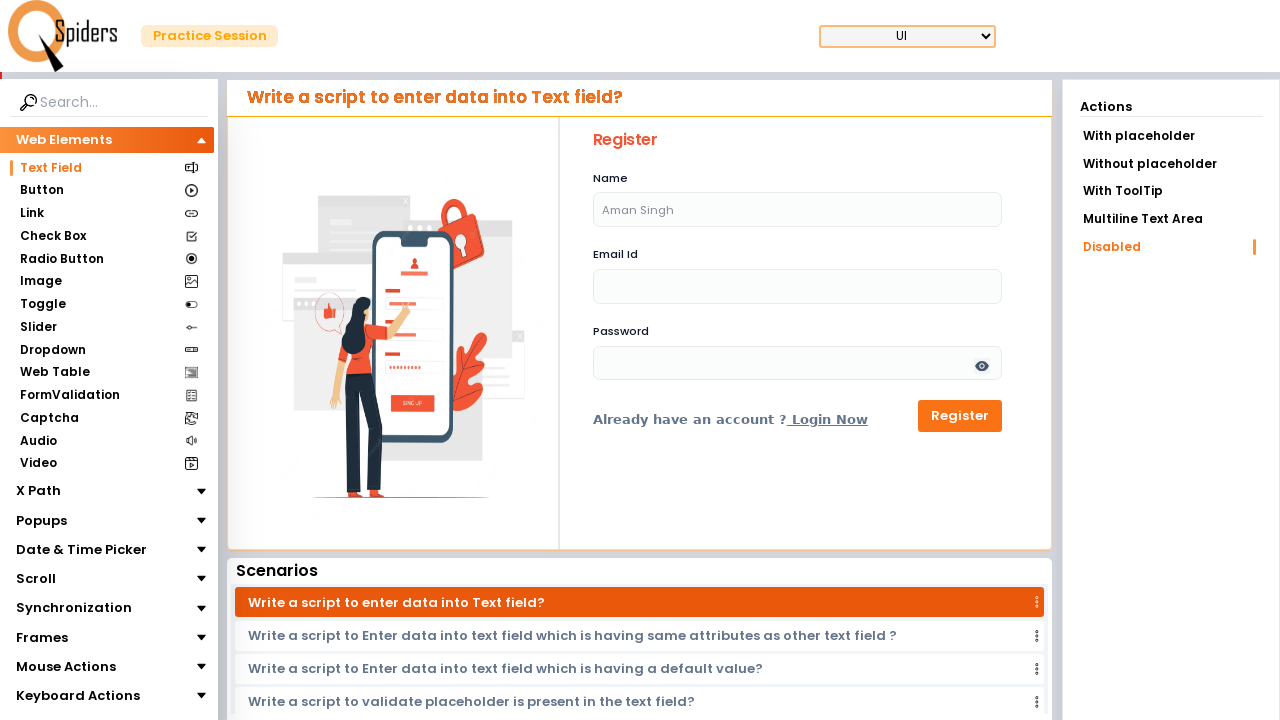